Tests a math problem solver by reading two numbers from the page, calculating their sum, and selecting the result from a dropdown menu

Starting URL: https://suninjuly.github.io/selects1.html

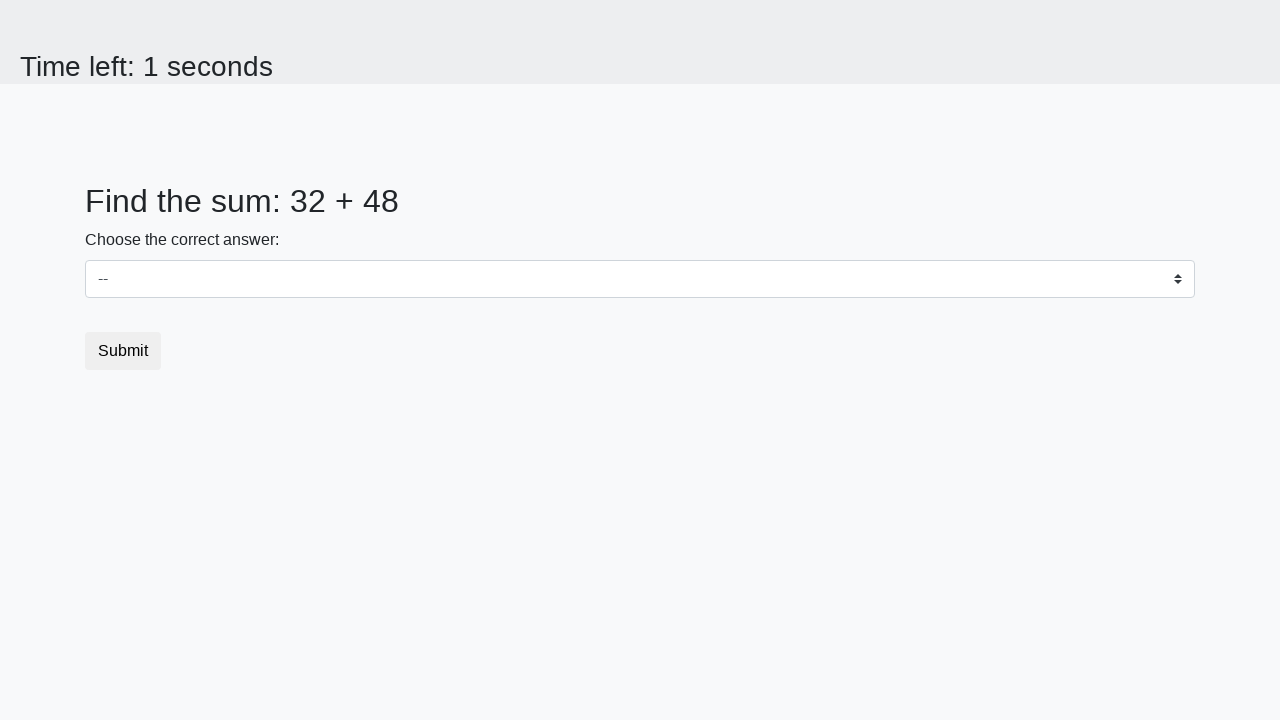

Read first number from page element #num1
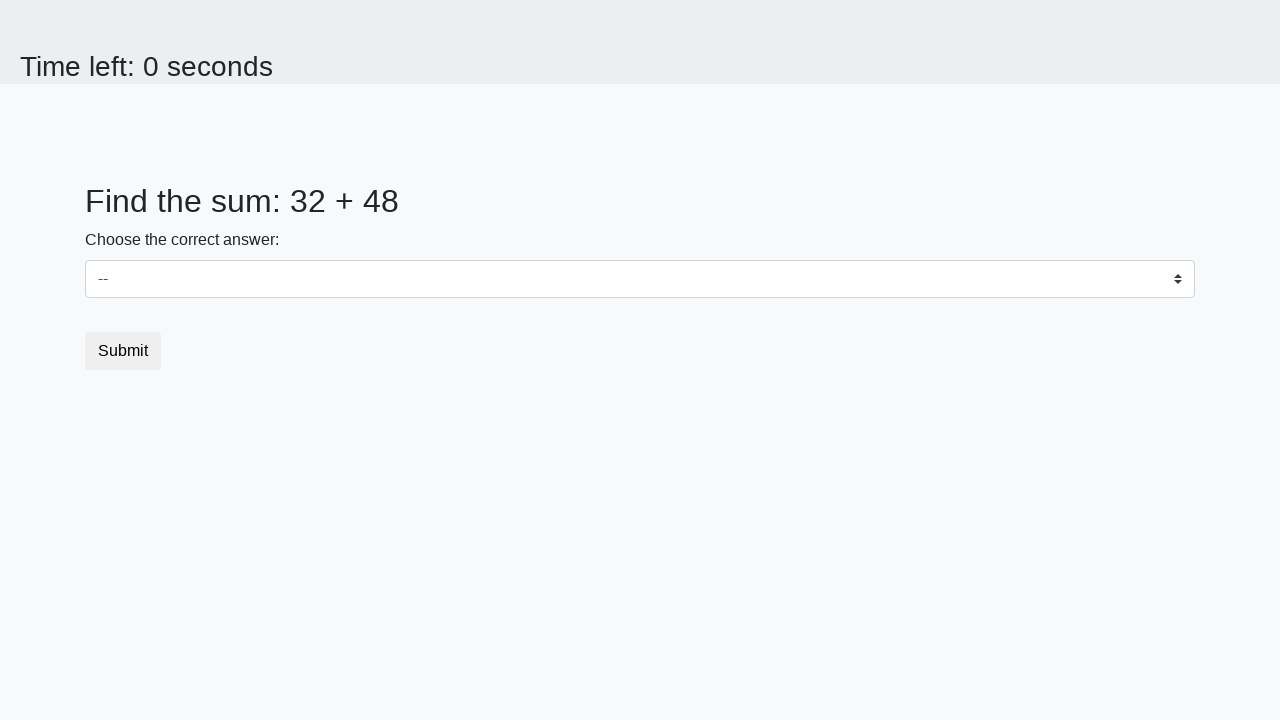

Read second number from page element #num2
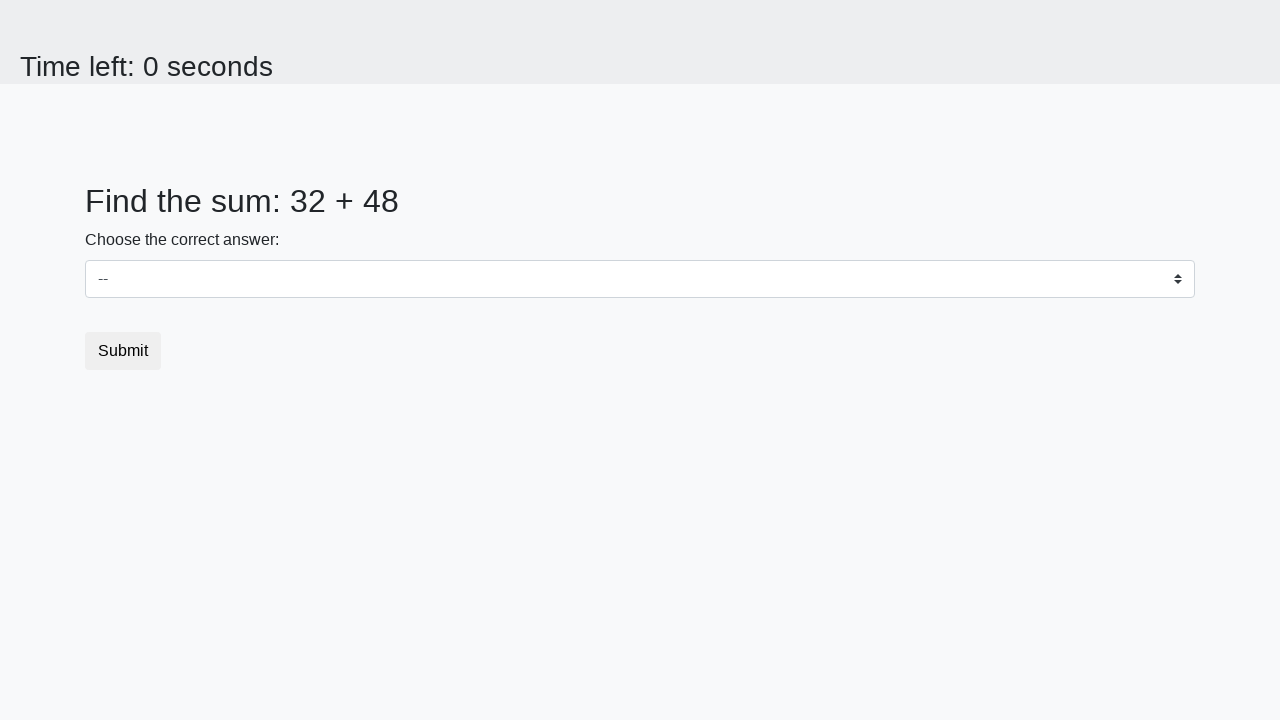

Calculated sum: 32 + 48 = 80
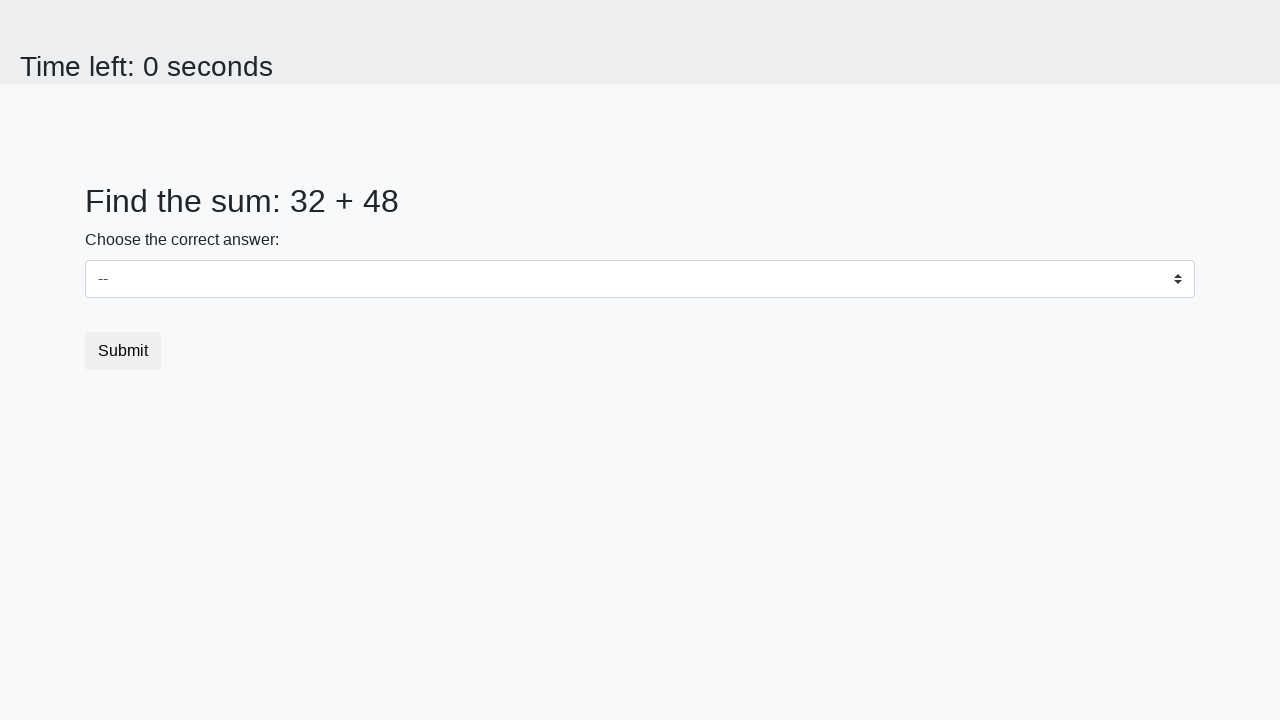

Selected calculated result '80' from dropdown menu on select
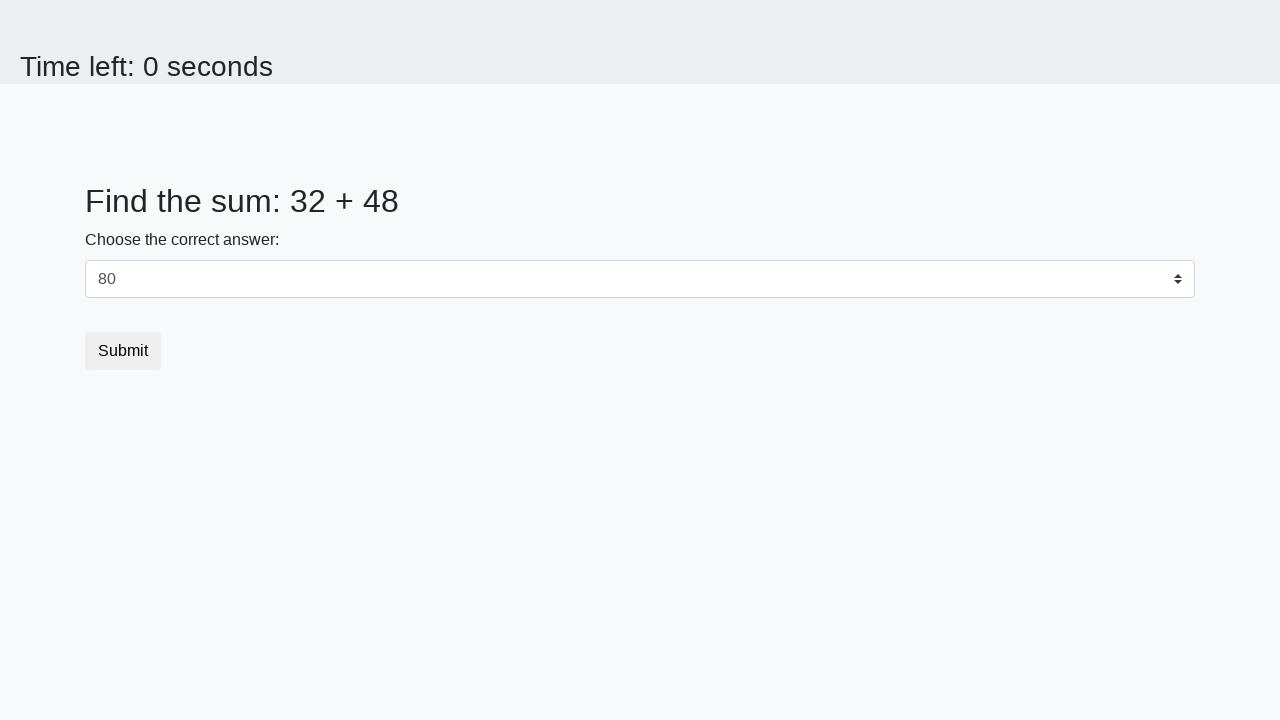

Clicked submit button to complete the math problem at (123, 351) on .btn.btn-default
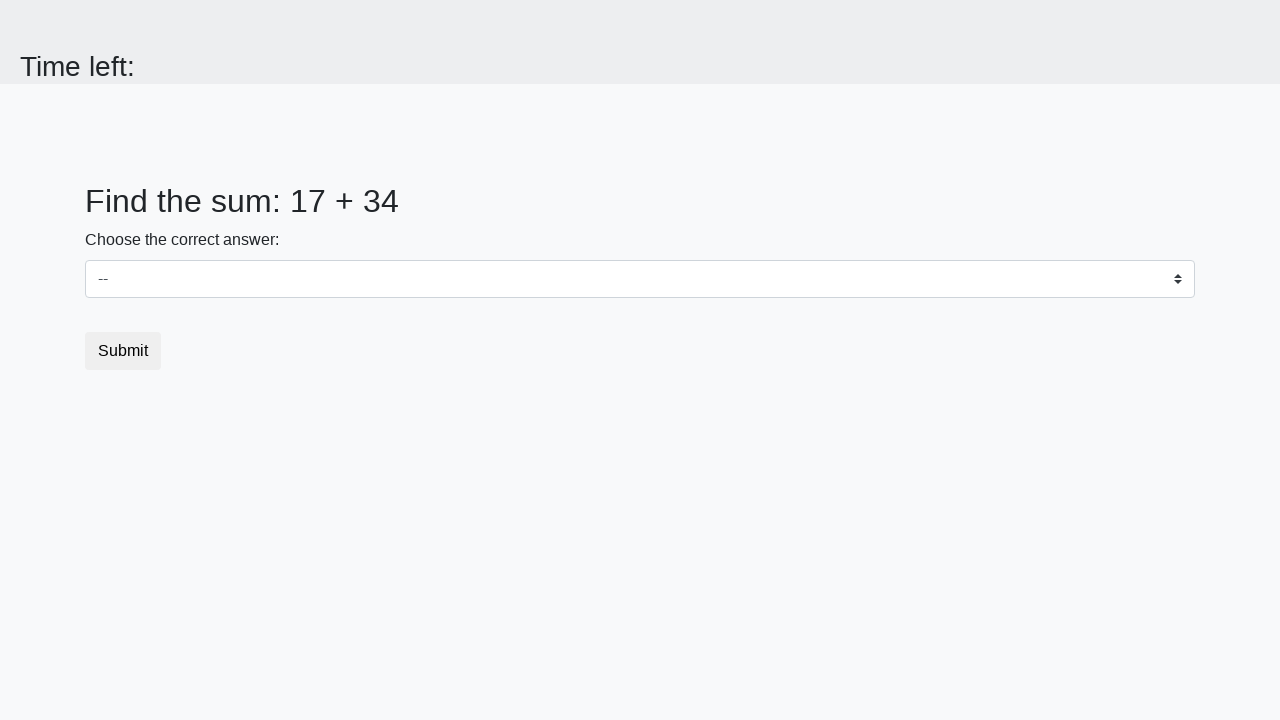

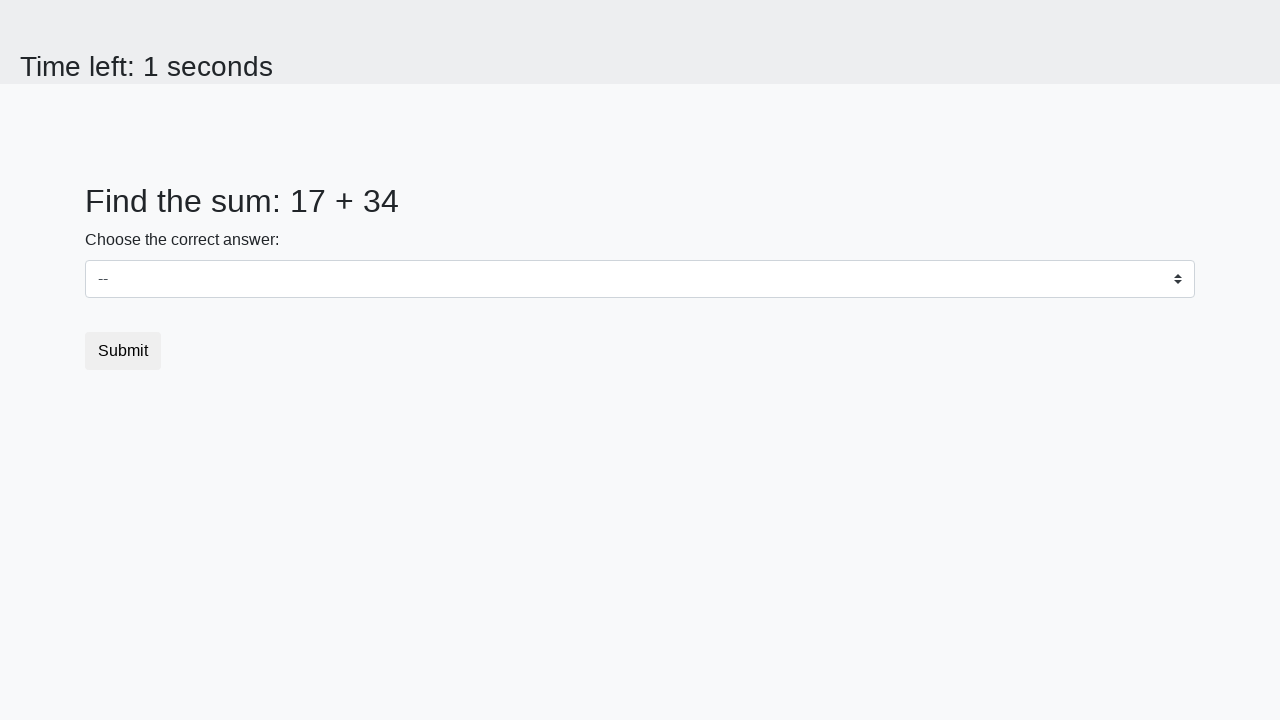